Tests various checkbox interactions including basic checkboxes, notification checkboxes, multiple selections, tri-state checkboxes, toggle switches, and dropdown with multiple selections

Starting URL: https://leafground.com/checkbox.xhtml

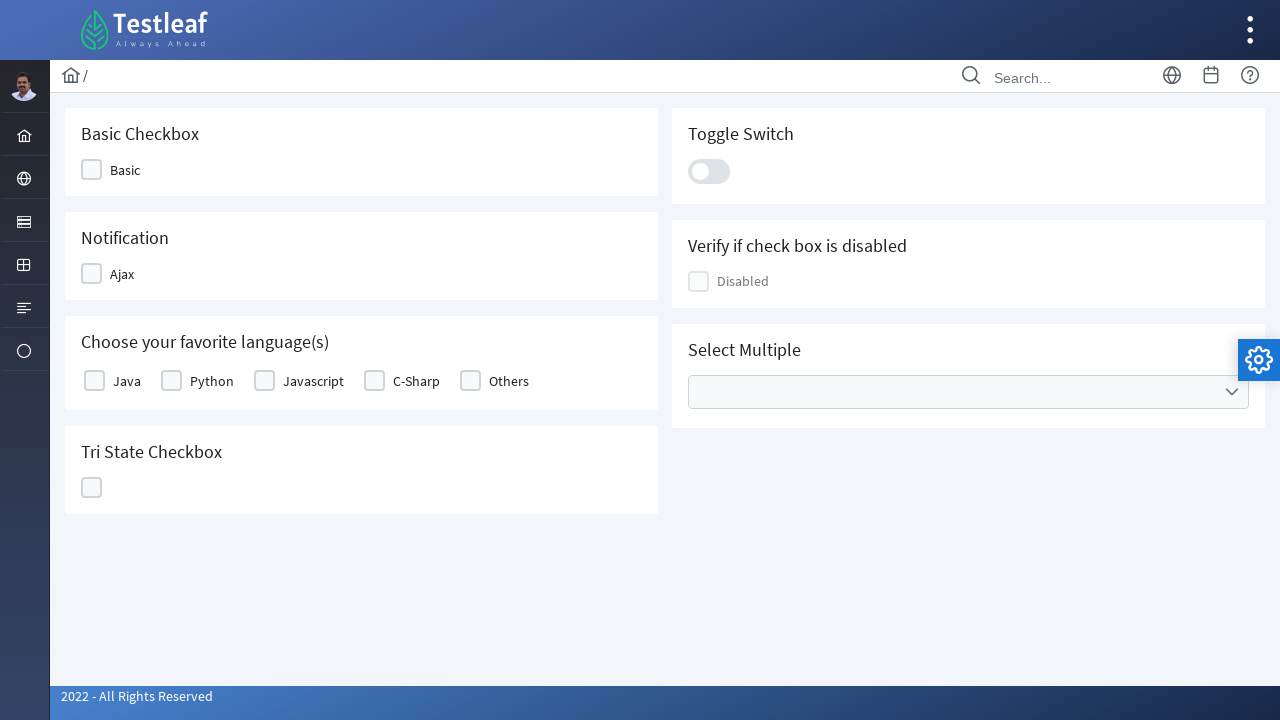

Clicked basic checkbox at (92, 170) on xpath=//*[@id='j_idt87:j_idt89']/div[2]
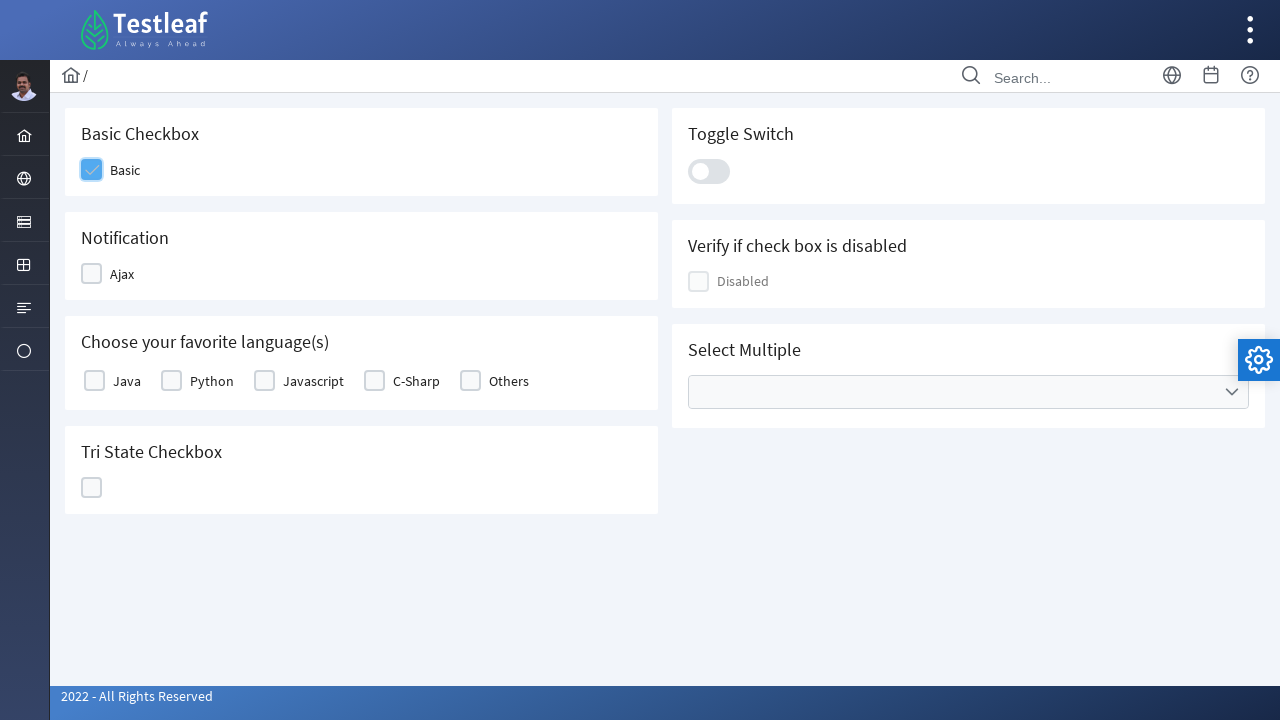

Clicked notification checkbox to enable at (92, 274) on xpath=//*[@id='j_idt87:j_idt91']/div[2]
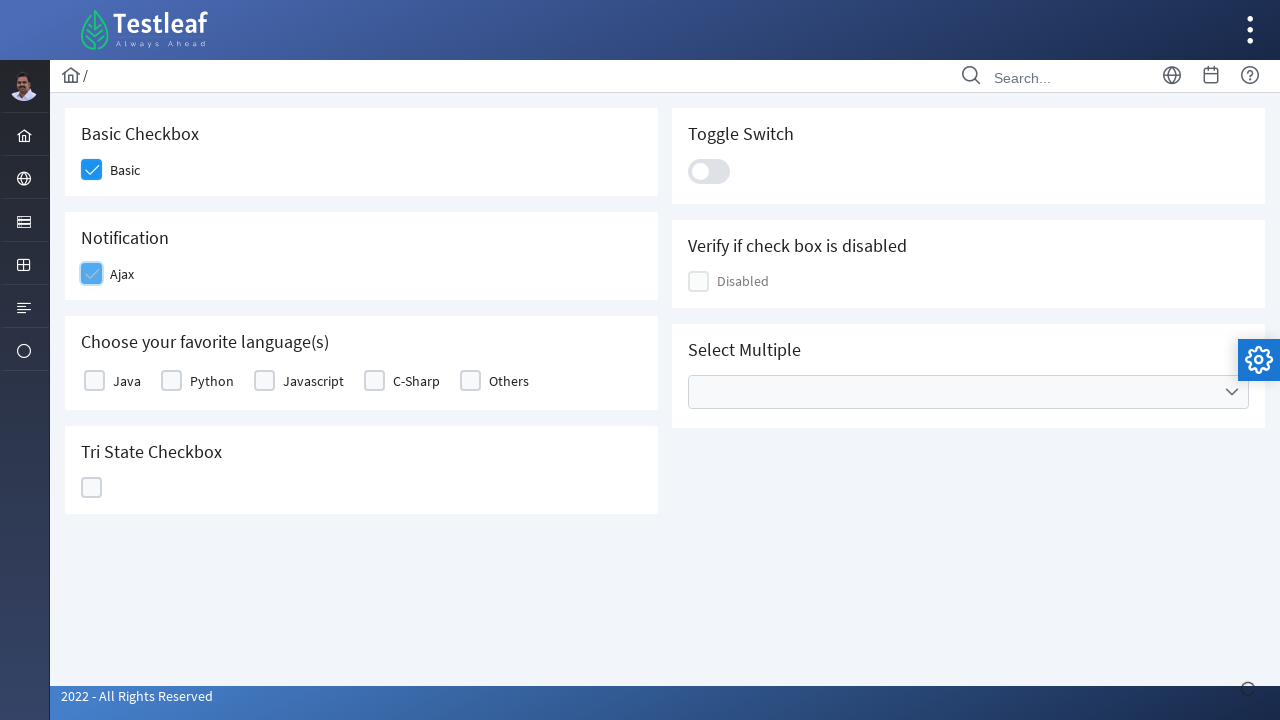

Unchecked notification checkbox at (92, 274) on xpath=//*[@id='j_idt87:j_idt91']/div[2]
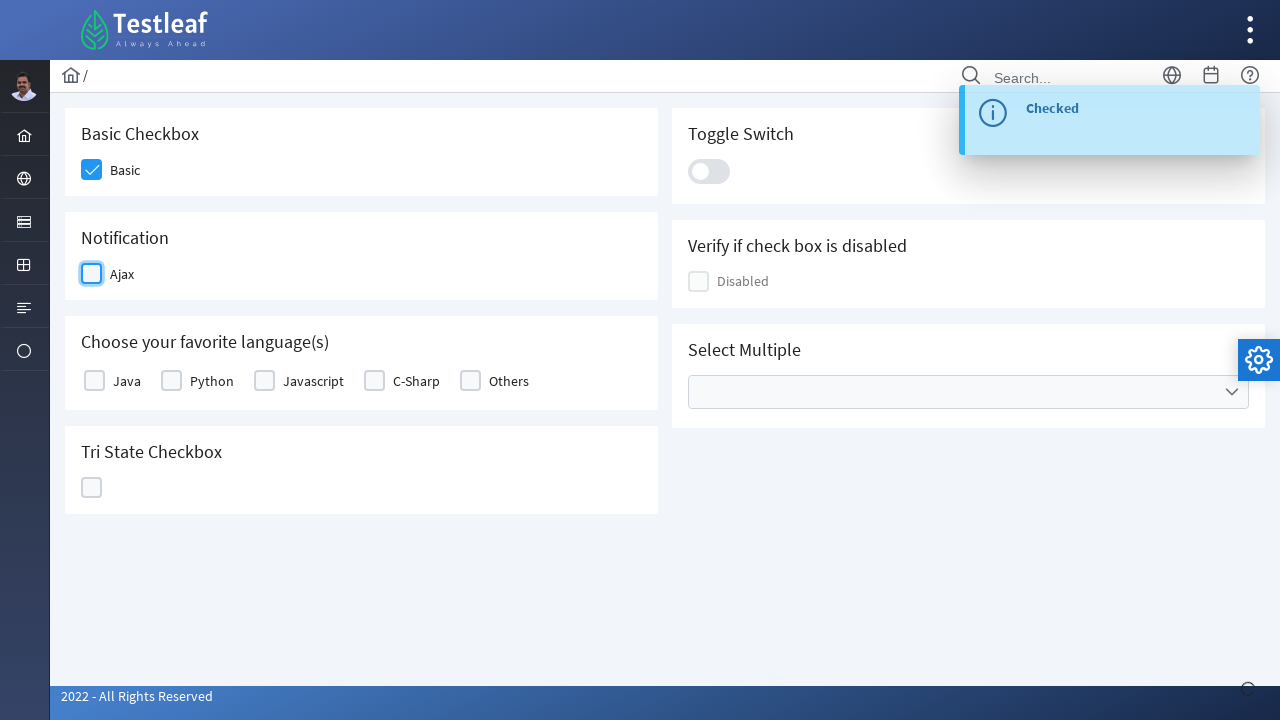

Checked Java checkbox in multiple selection at (94, 381) on xpath=//*[@id='j_idt87:basic']/tbody/tr/td[1]/div/div[2]
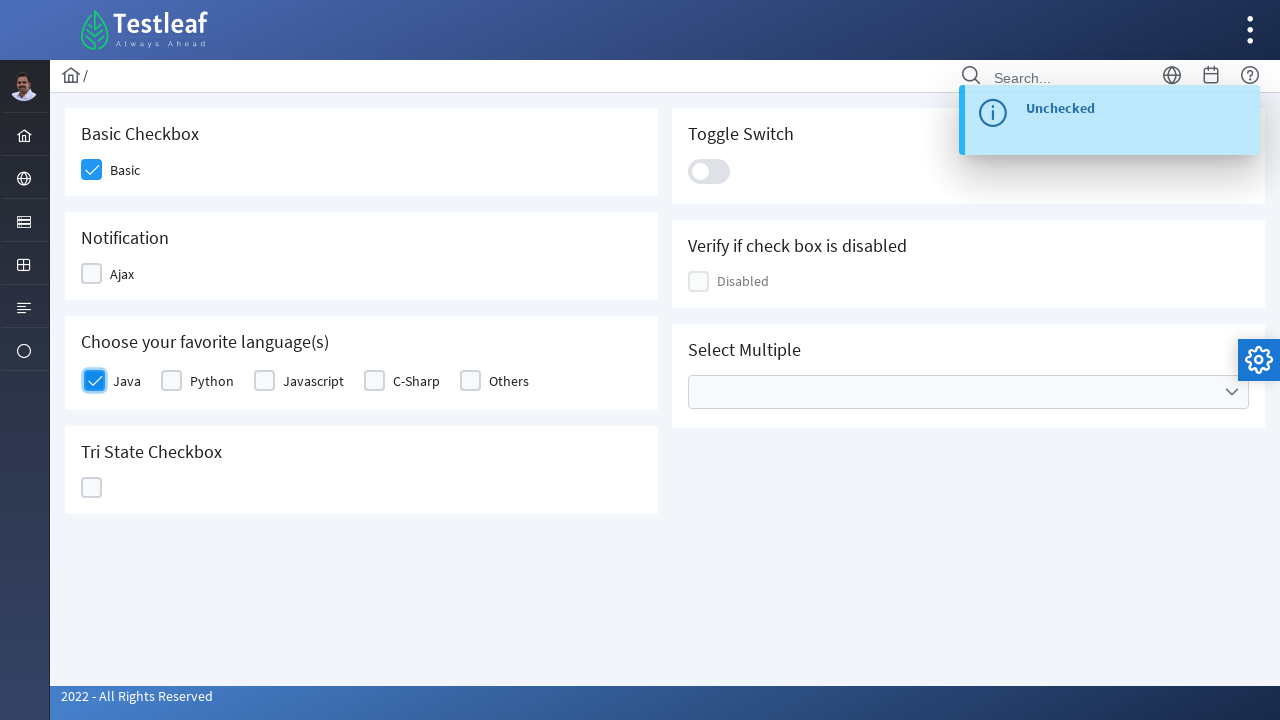

Checked JavaScript checkbox in multiple selection at (264, 381) on xpath=//*[@id='j_idt87:basic']/tbody/tr/td[3]/div/div[2]
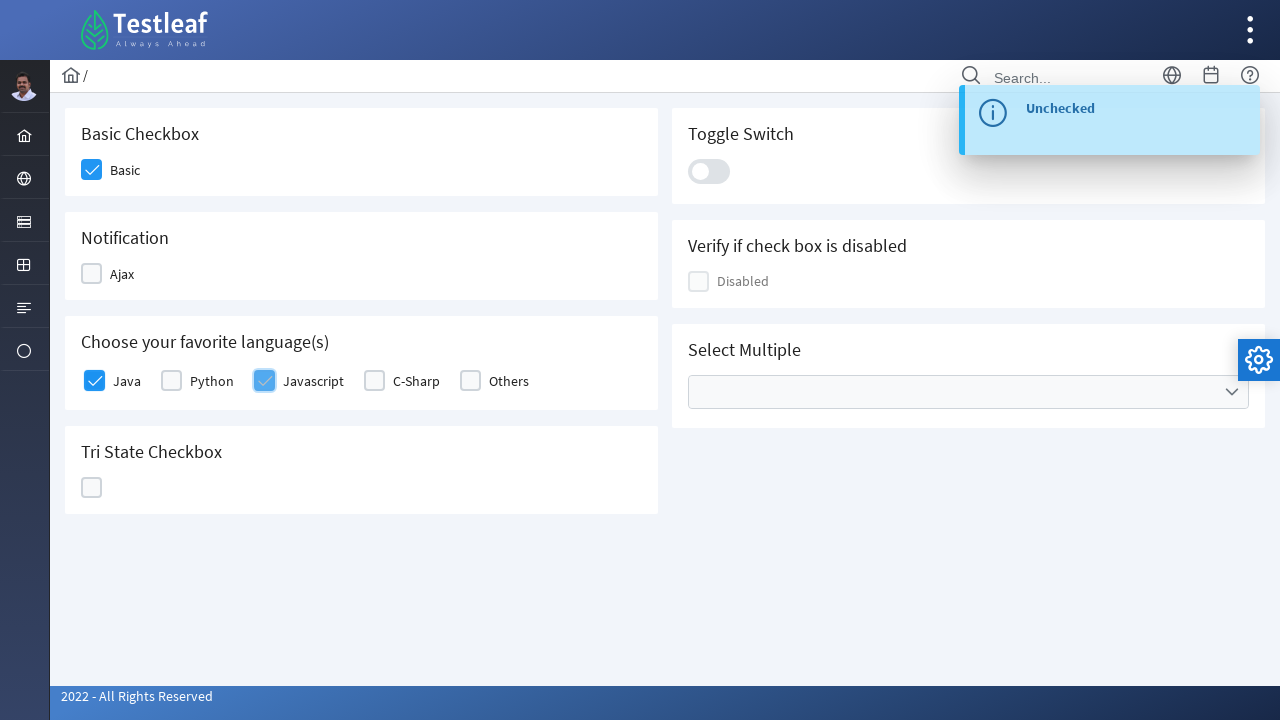

Clicked tri-state checkbox (state 1) at (92, 488) on xpath=//*[@id='j_idt87:ajaxTriState']/div[2]
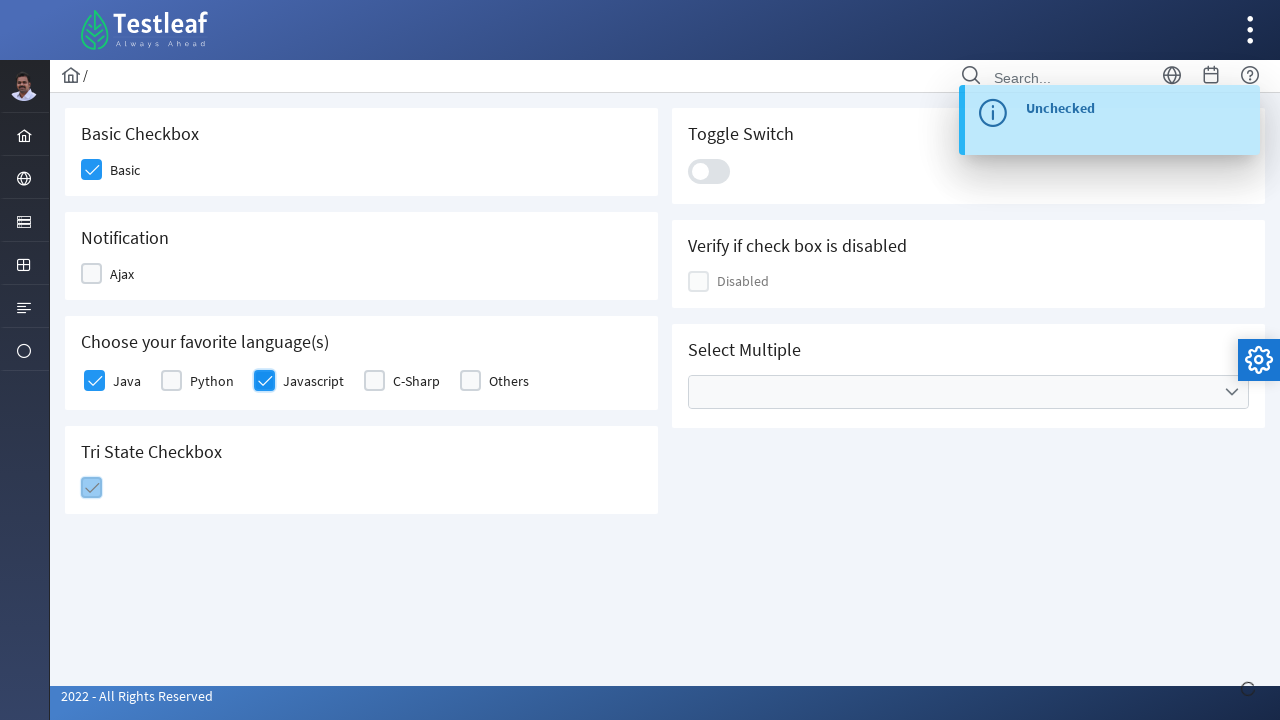

Clicked tri-state checkbox (state 2) at (92, 488) on xpath=//*[@id='j_idt87:ajaxTriState']/div[2]
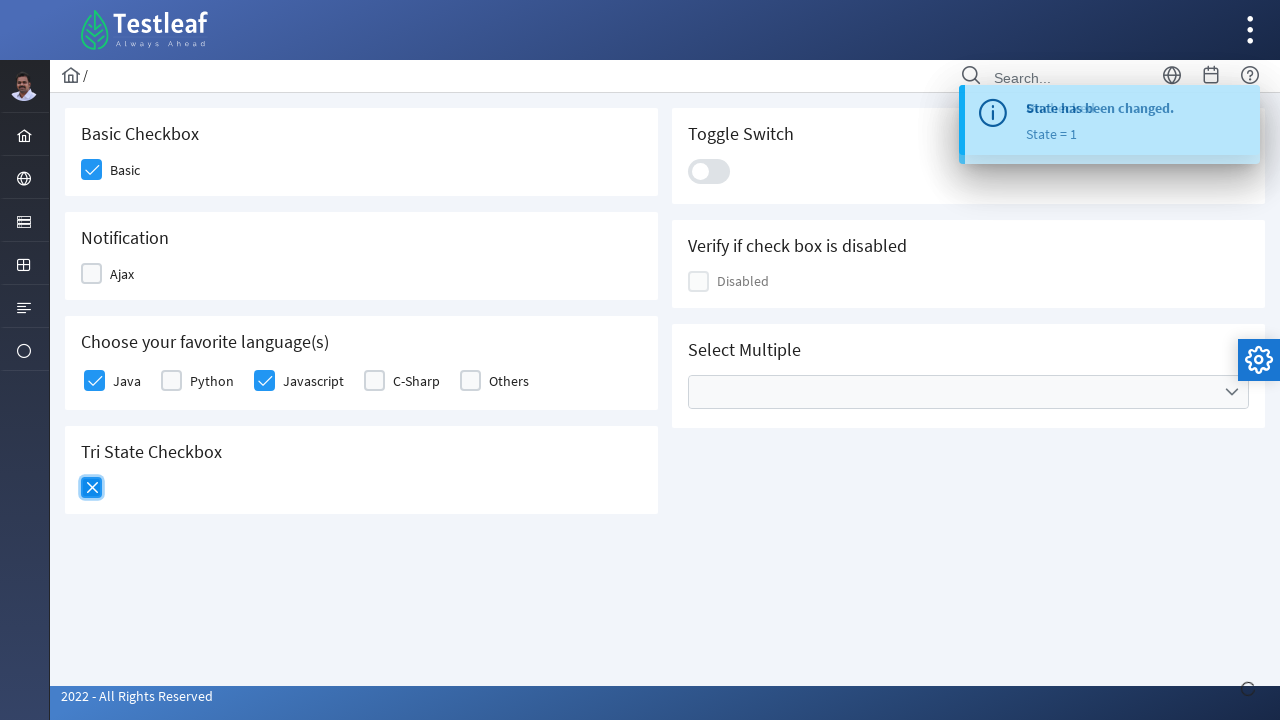

Clicked tri-state checkbox (state 3) at (92, 488) on xpath=//*[@id='j_idt87:ajaxTriState']/div[2]
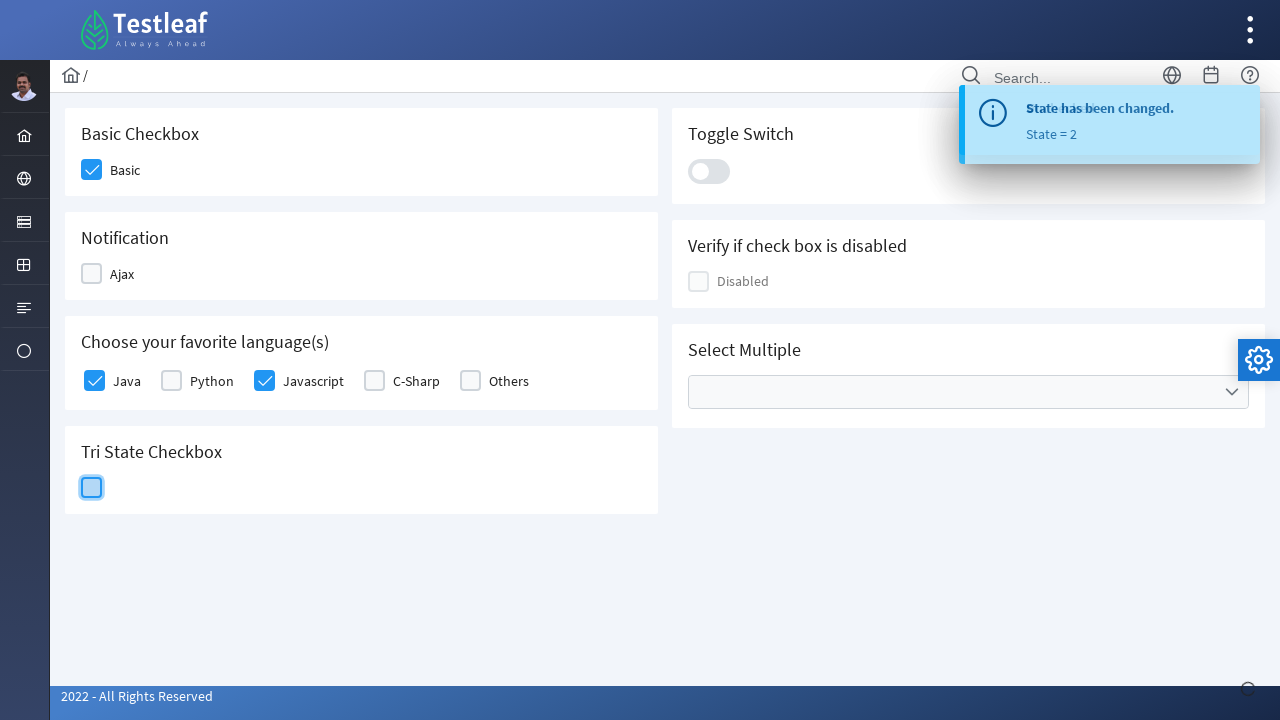

Toggled switch to on at (709, 171) on xpath=//*[@id='j_idt87:j_idt100']/div[2]
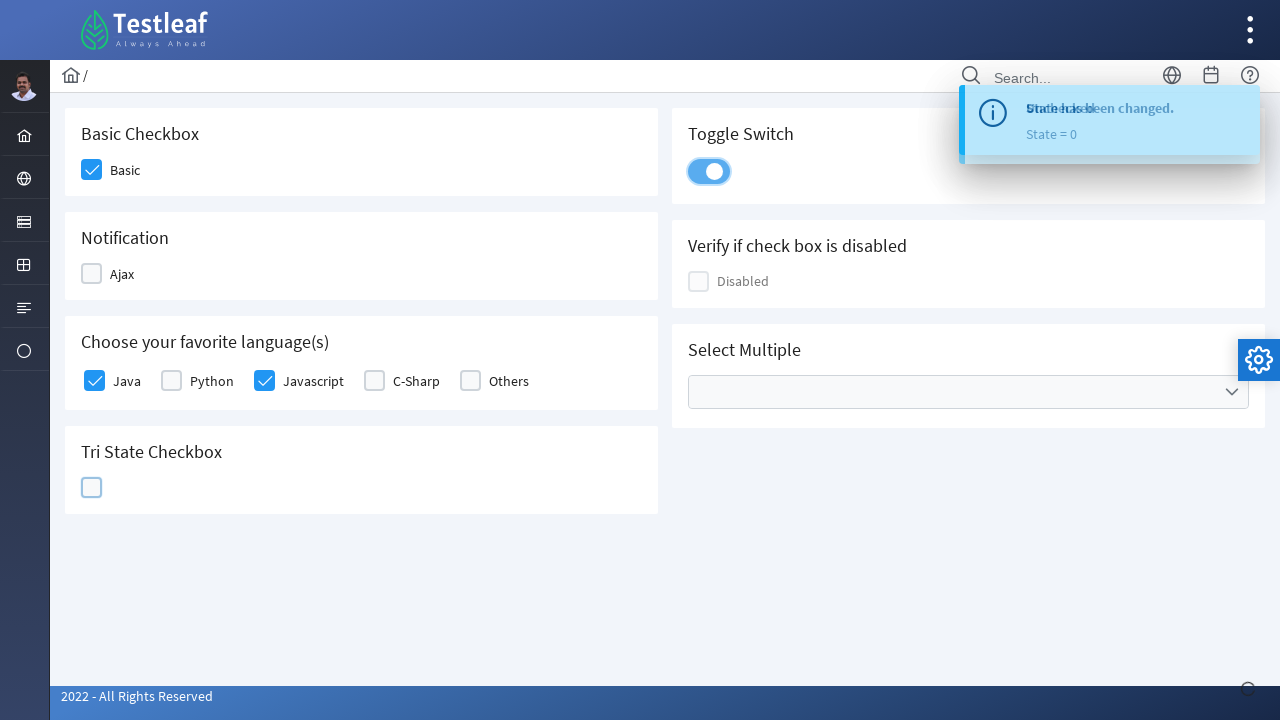

Toggled switch to off at (709, 171) on xpath=//*[@id='j_idt87:j_idt100']/div[2]
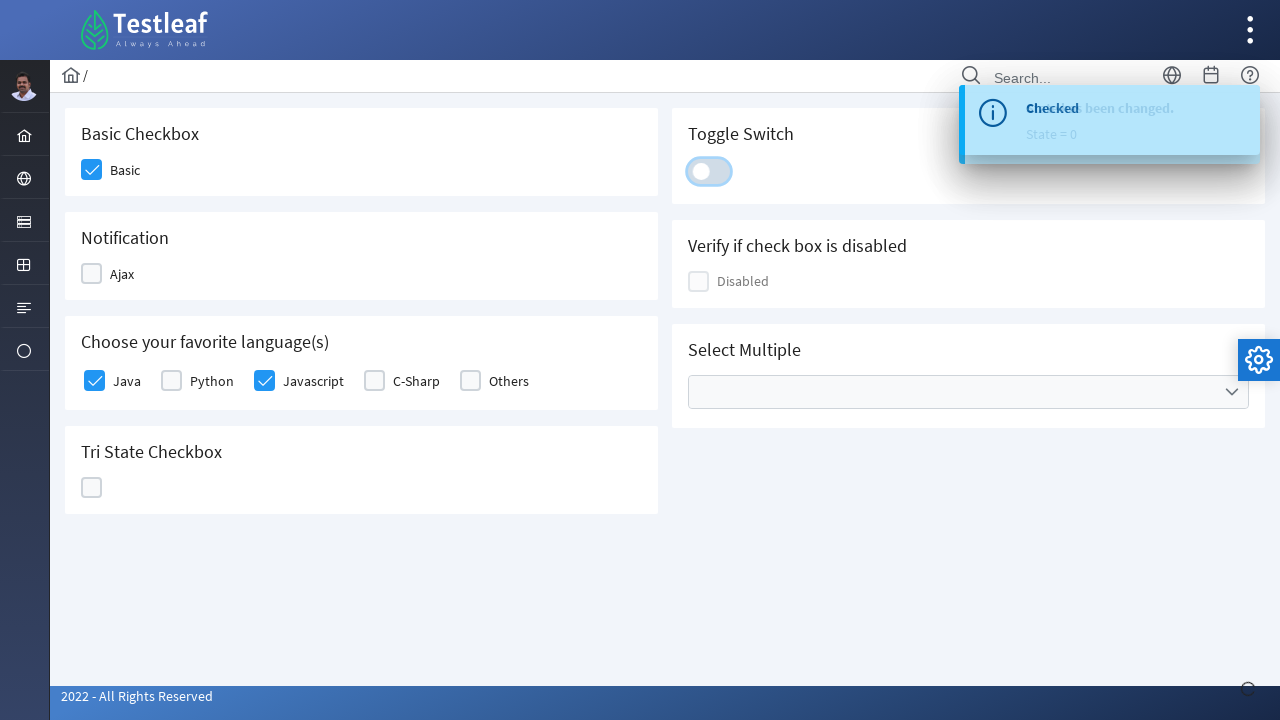

Verified disabled checkbox visibility: True
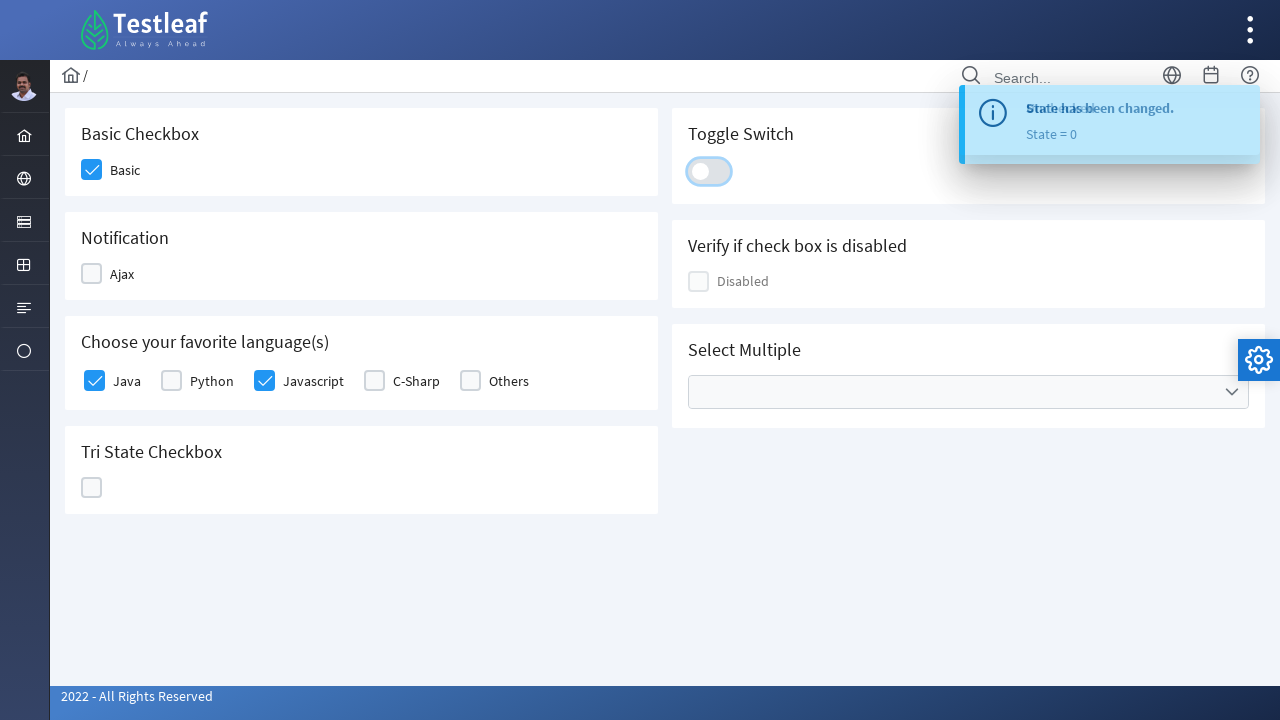

Opened multiple selection dropdown at (1232, 392) on xpath=//*[@id='j_idt87:multiple']/div[3]
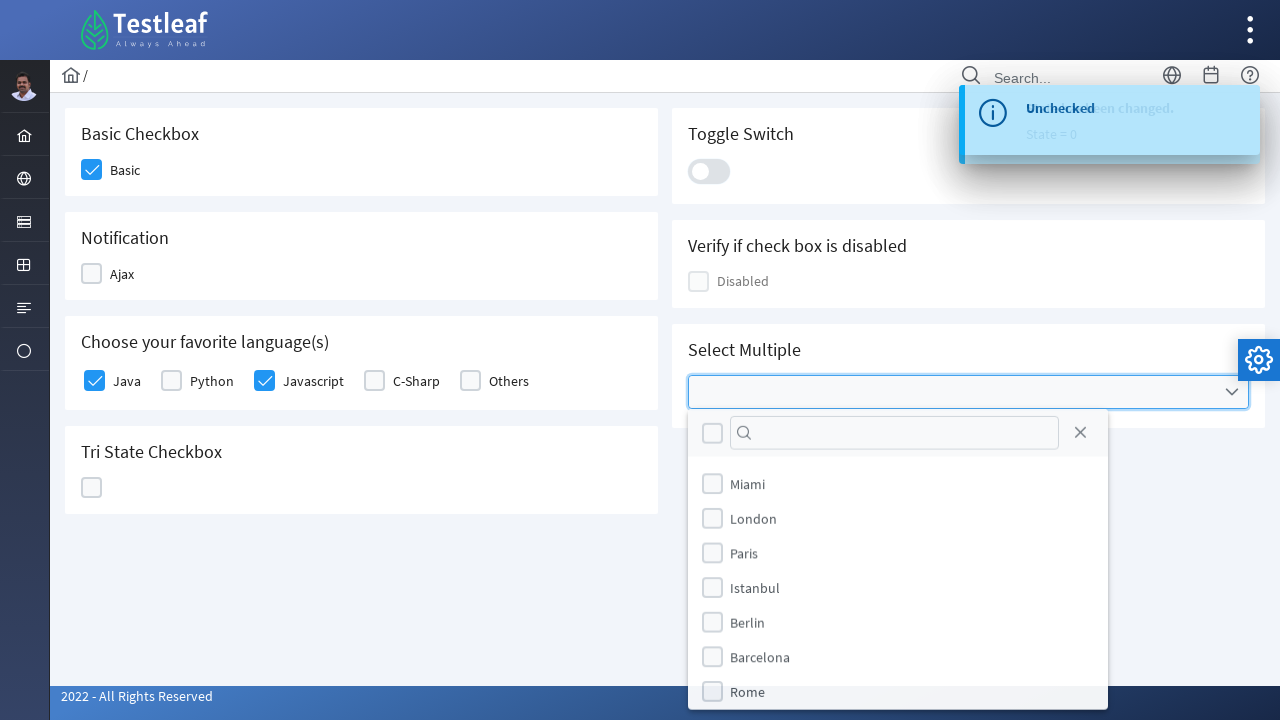

Entered 'Miami' in dropdown search field on //*[@id='j_idt87:multiple_panel']/div[1]/div[2]/input
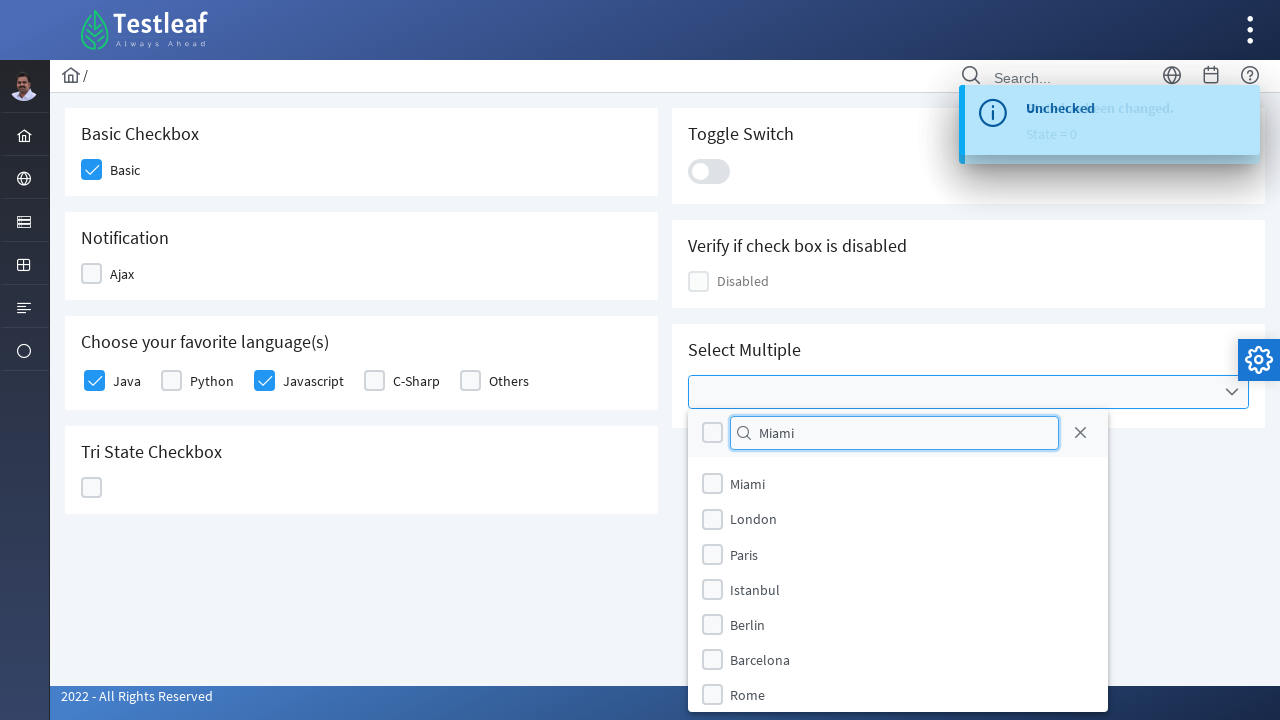

Selected Miami from dropdown at (712, 433) on xpath=//*[@id='j_idt87:multiple_panel']/div[1]/div[1]/div[2]
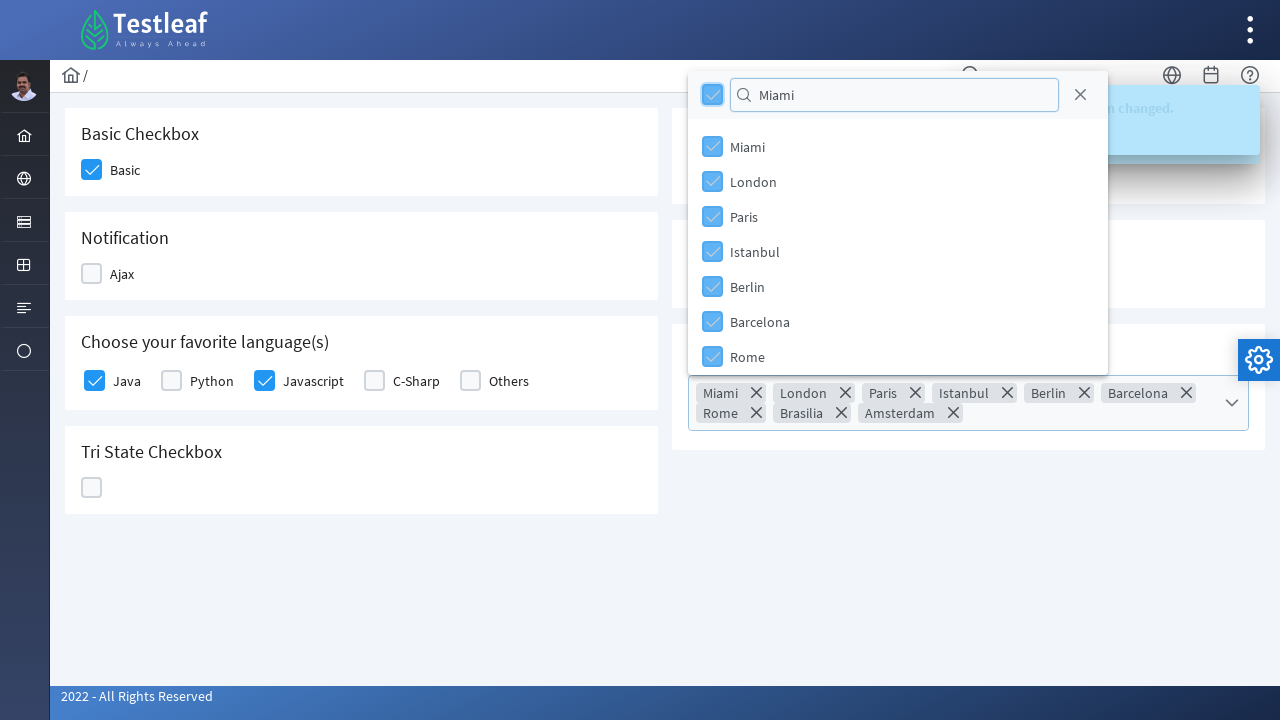

Cleared dropdown search field on //*[@id='j_idt87:multiple_panel']/div[1]/div[2]/input
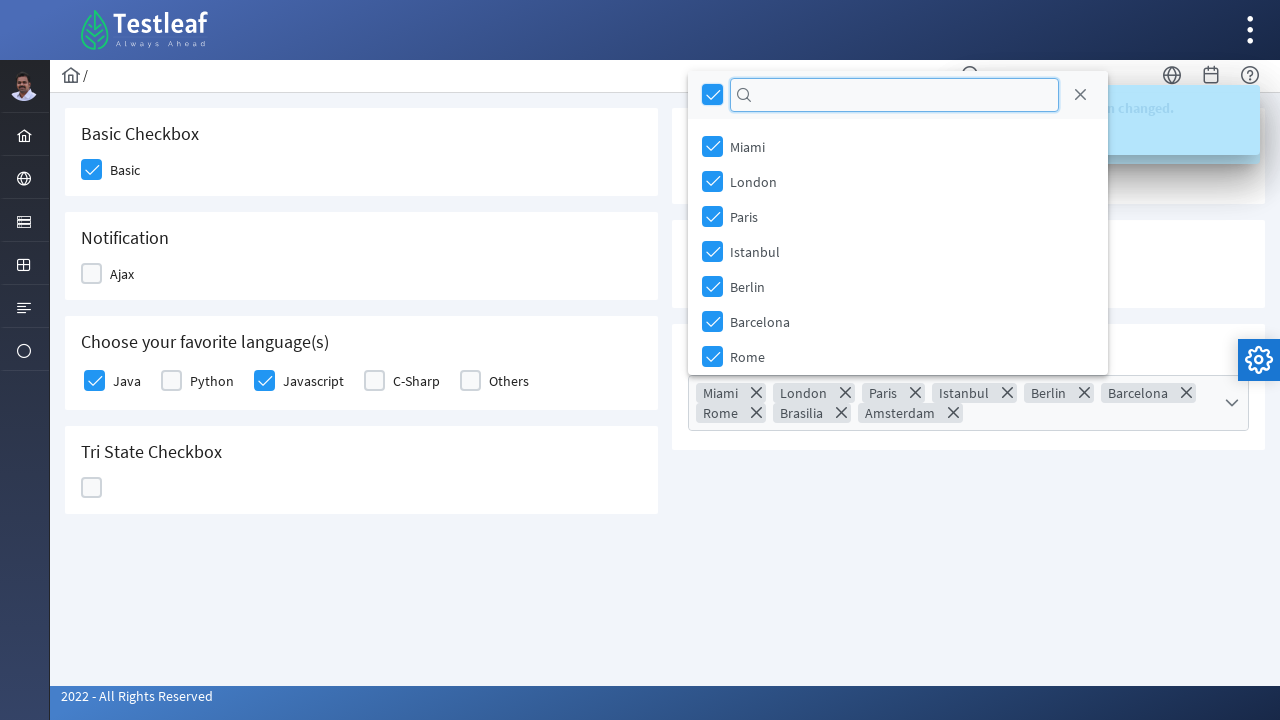

Entered 'London' in dropdown search field on //*[@id='j_idt87:multiple_panel']/div[1]/div[2]/input
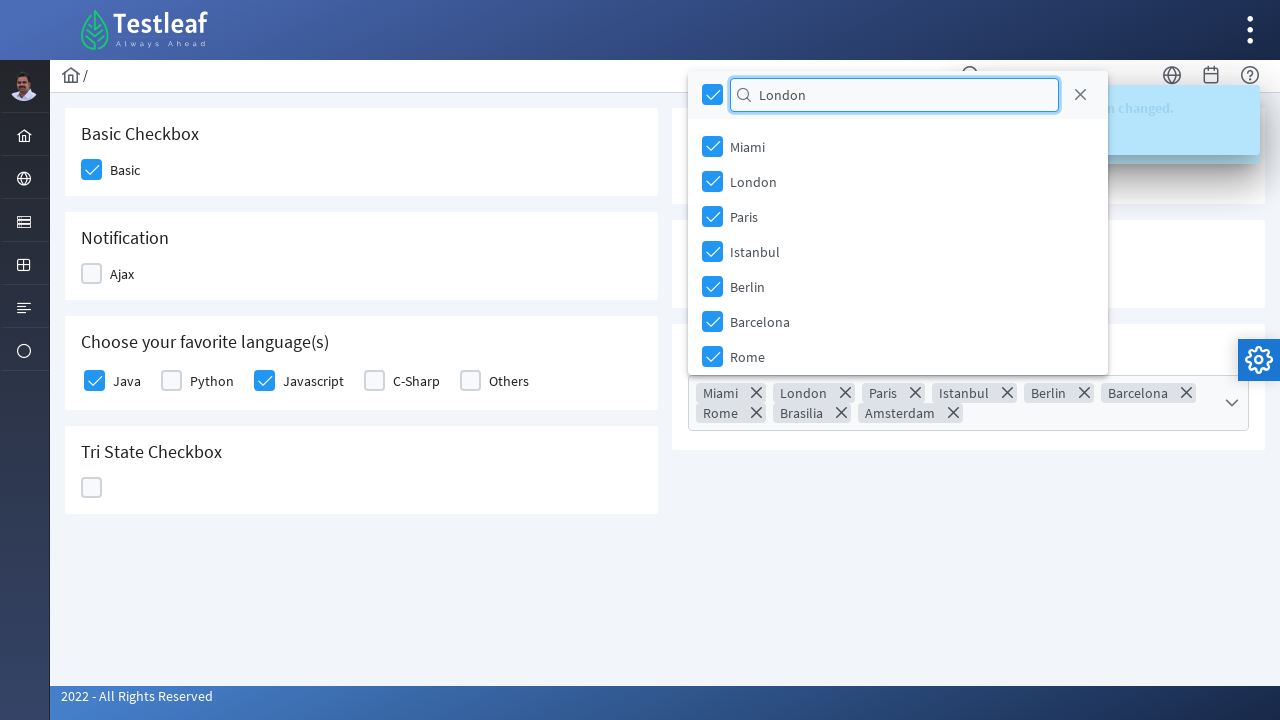

Selected London from dropdown at (712, 95) on xpath=//*[@id='j_idt87:multiple_panel']/div[1]/div[1]/div[2]
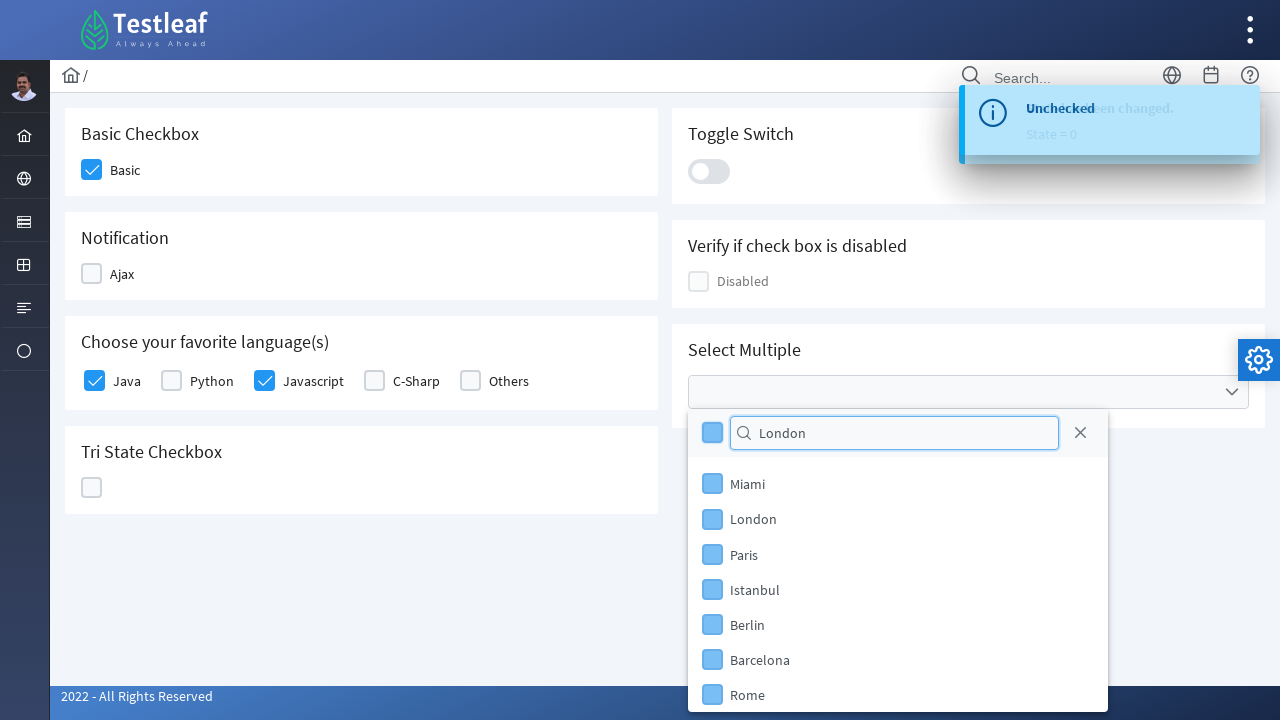

Cleared dropdown search field on //*[@id='j_idt87:multiple_panel']/div[1]/div[2]/input
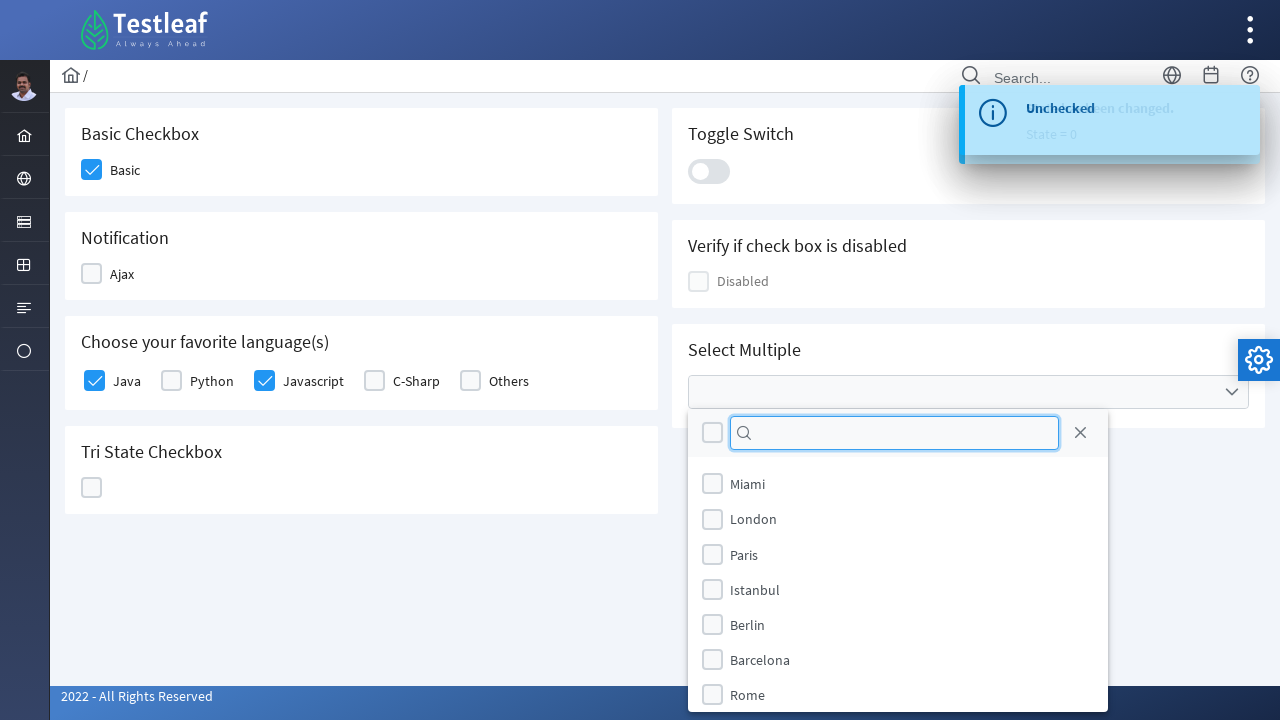

Entered 'Rome' in dropdown search field on //*[@id='j_idt87:multiple_panel']/div[1]/div[2]/input
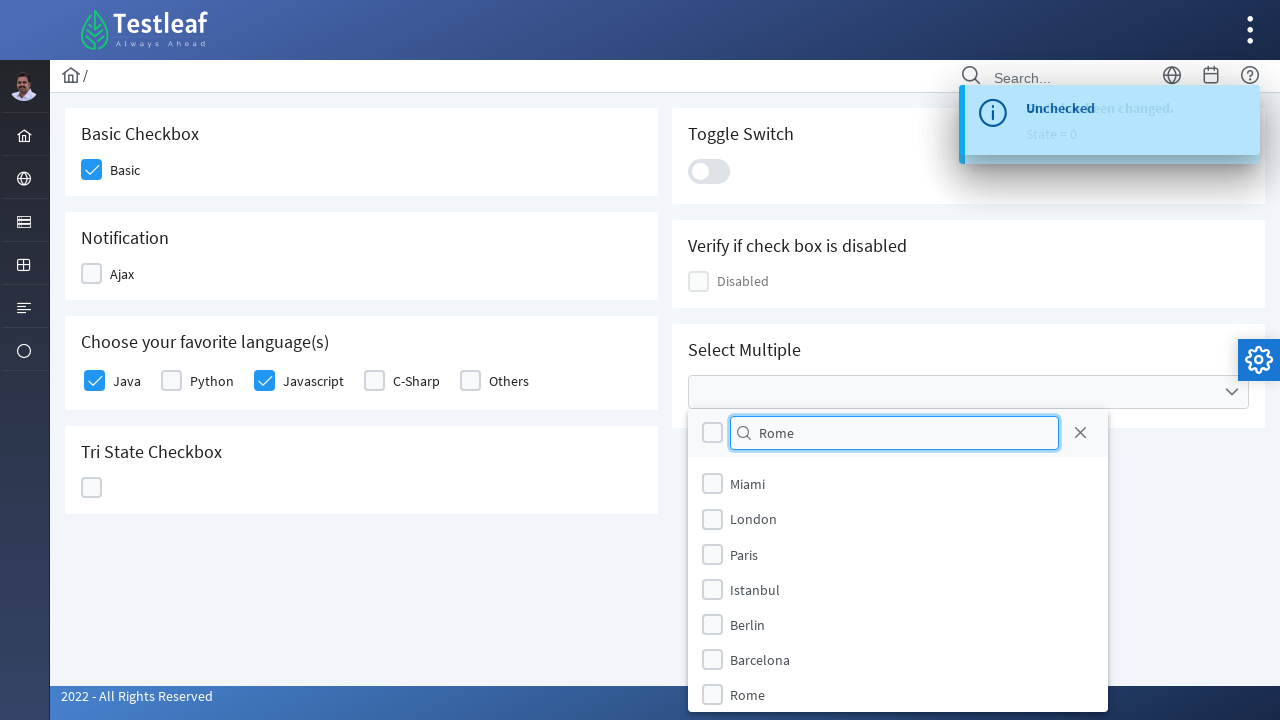

Selected Rome from dropdown at (712, 433) on xpath=//*[@id='j_idt87:multiple_panel']/div[1]/div[1]/div[2]
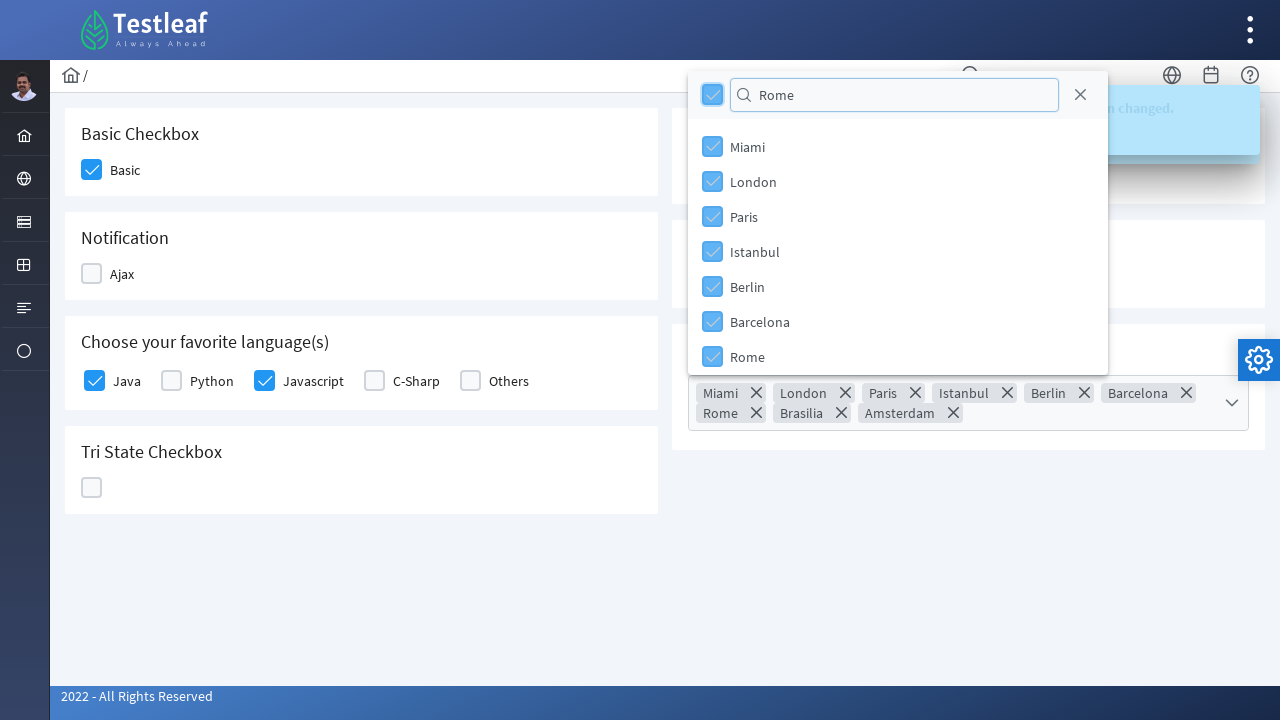

Closed multiple selection dropdown at (1080, 95) on xpath=//*[@id='j_idt87:multiple_panel']/div[1]/a
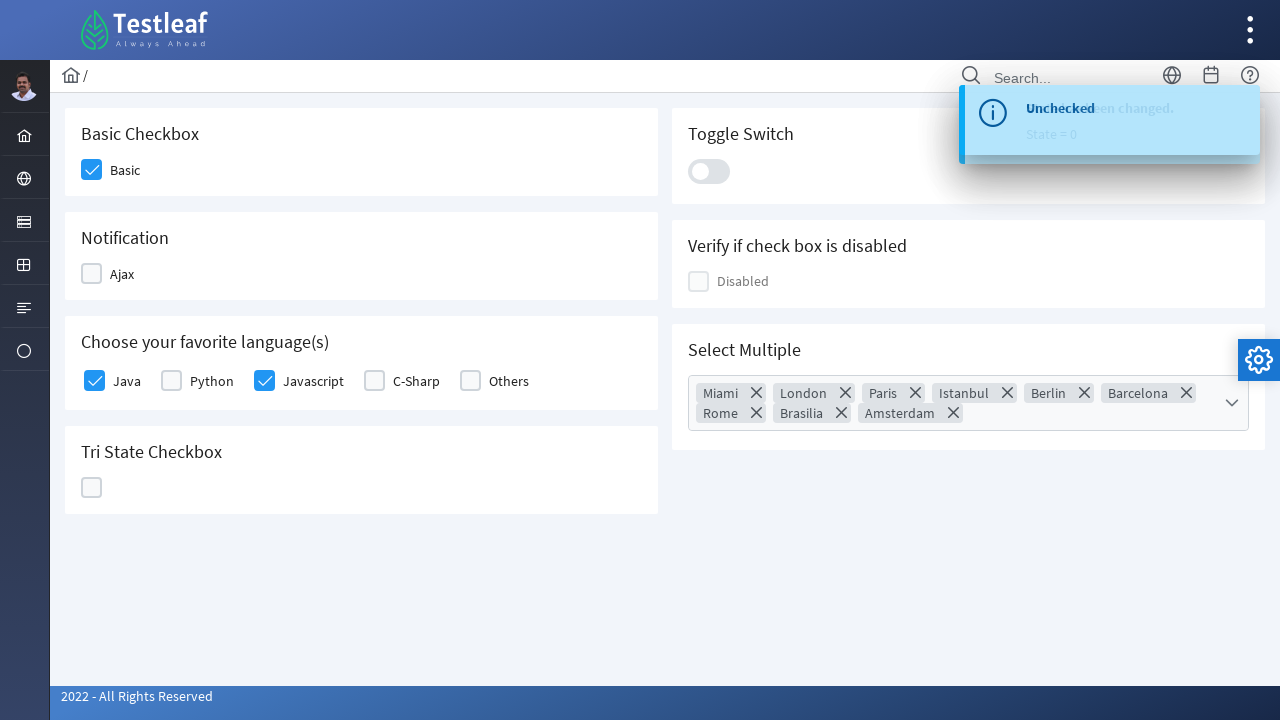

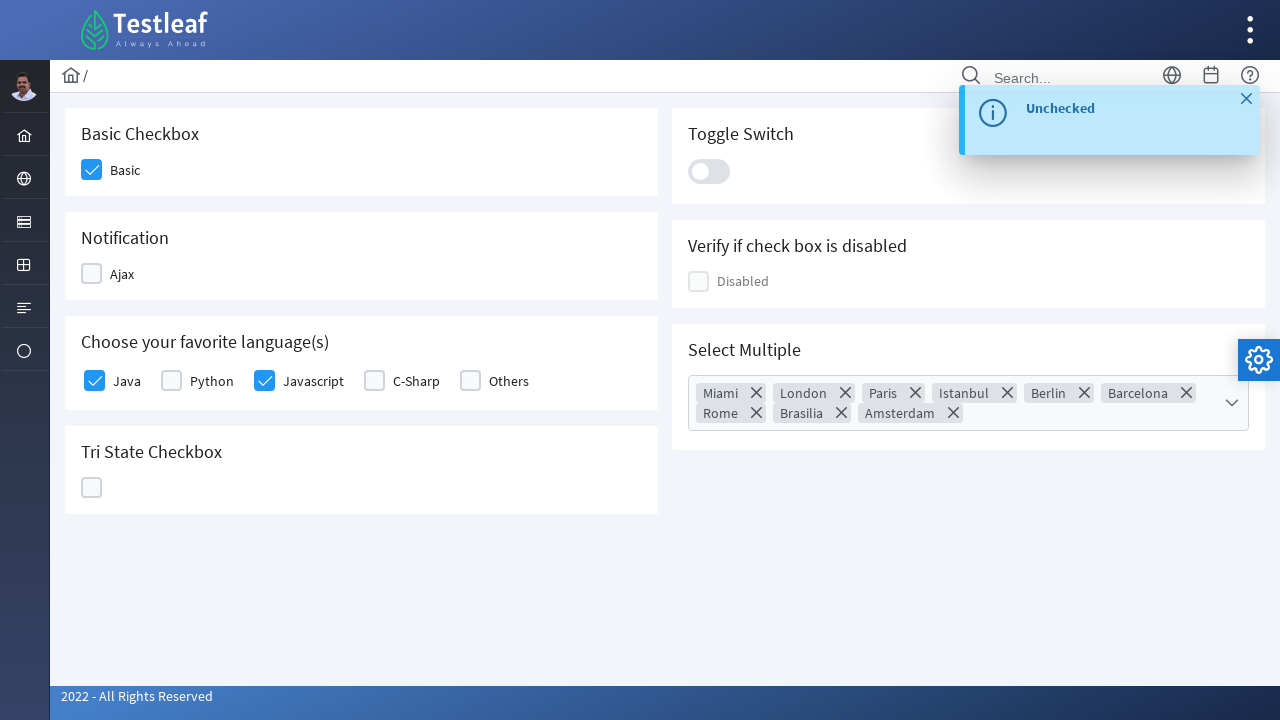